Tests element visibility by hiding and showing a text box

Starting URL: https://rahulshettyacademy.com/AutomationPractice/

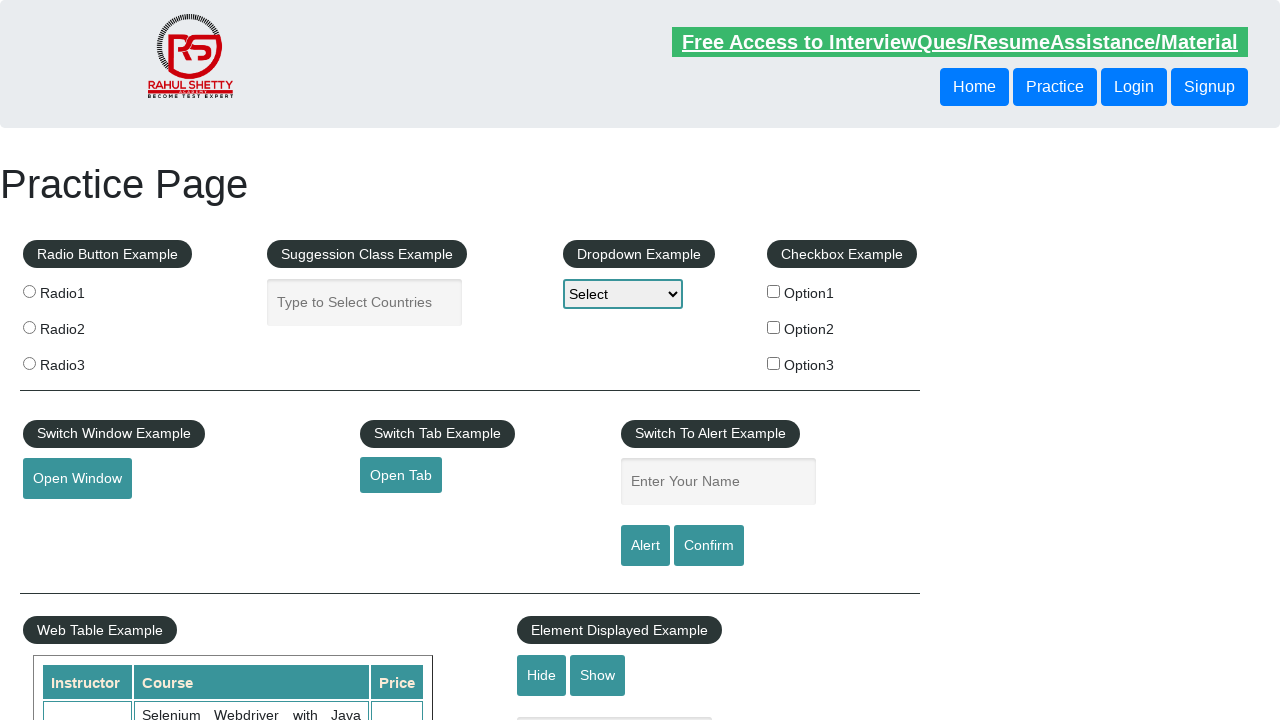

Clicked hide button to hide textbox at (542, 675) on #hide-textbox
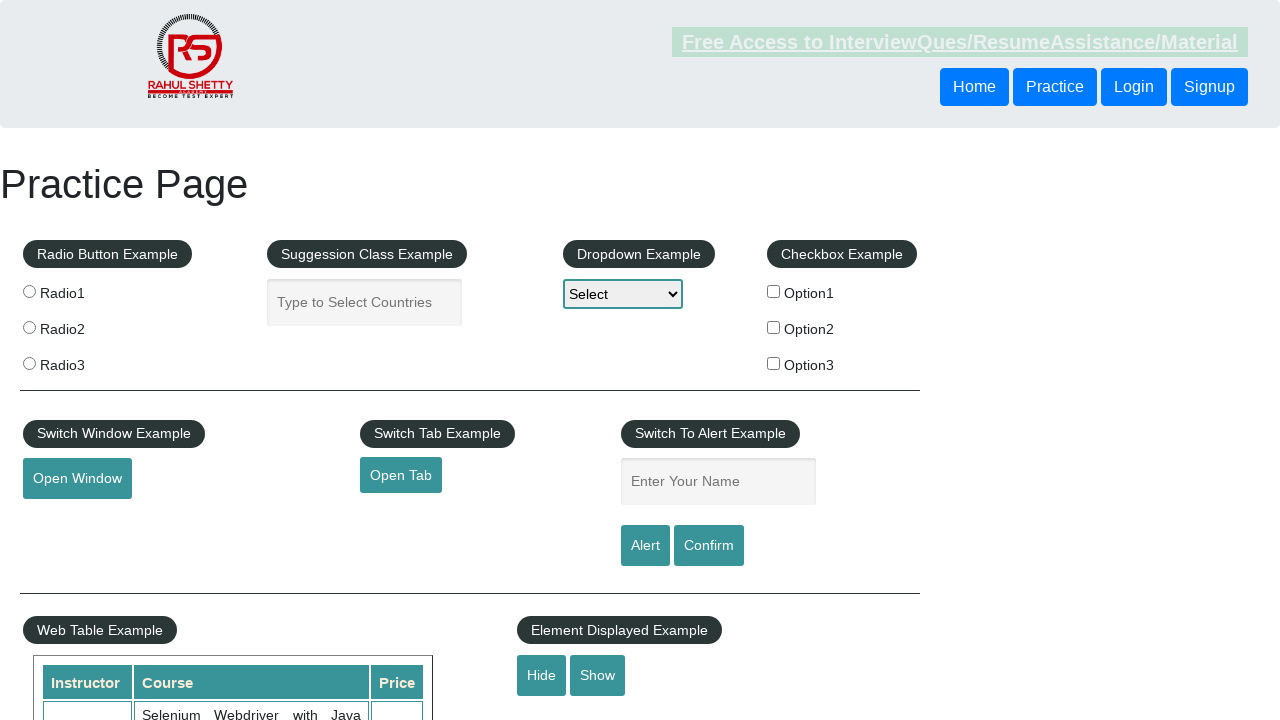

Clicked show button to display textbox at (598, 675) on #show-textbox
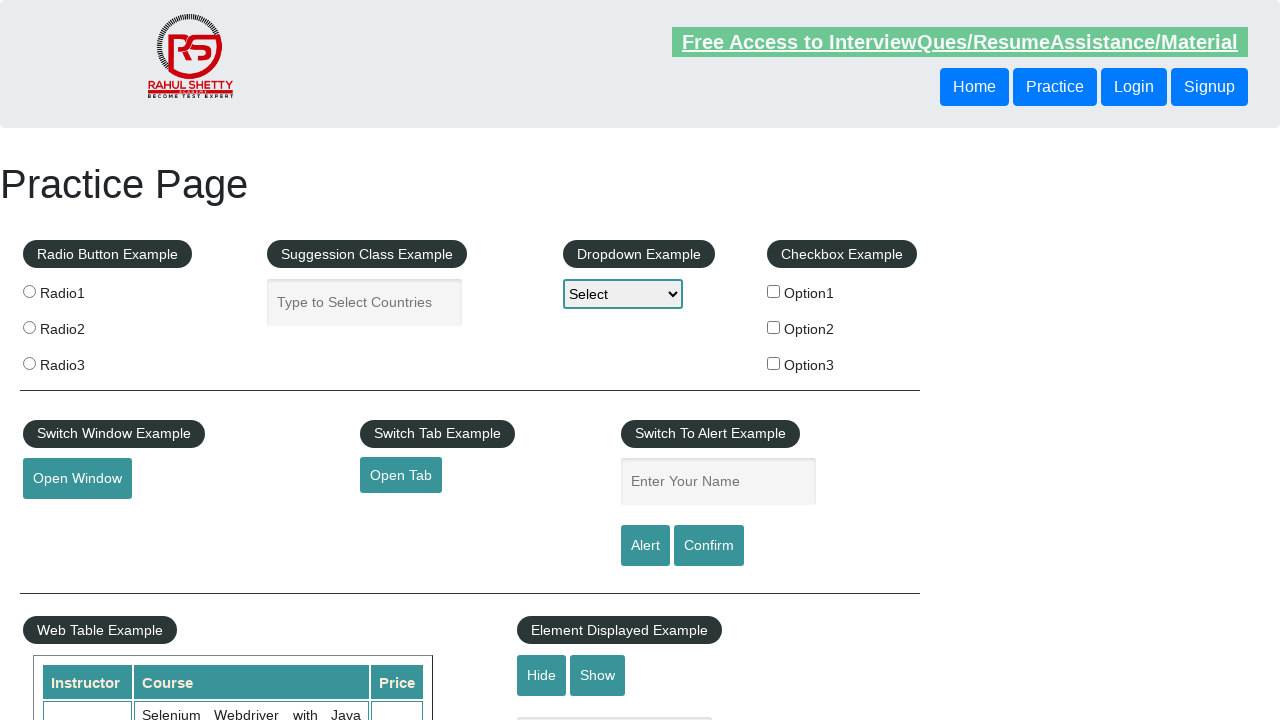

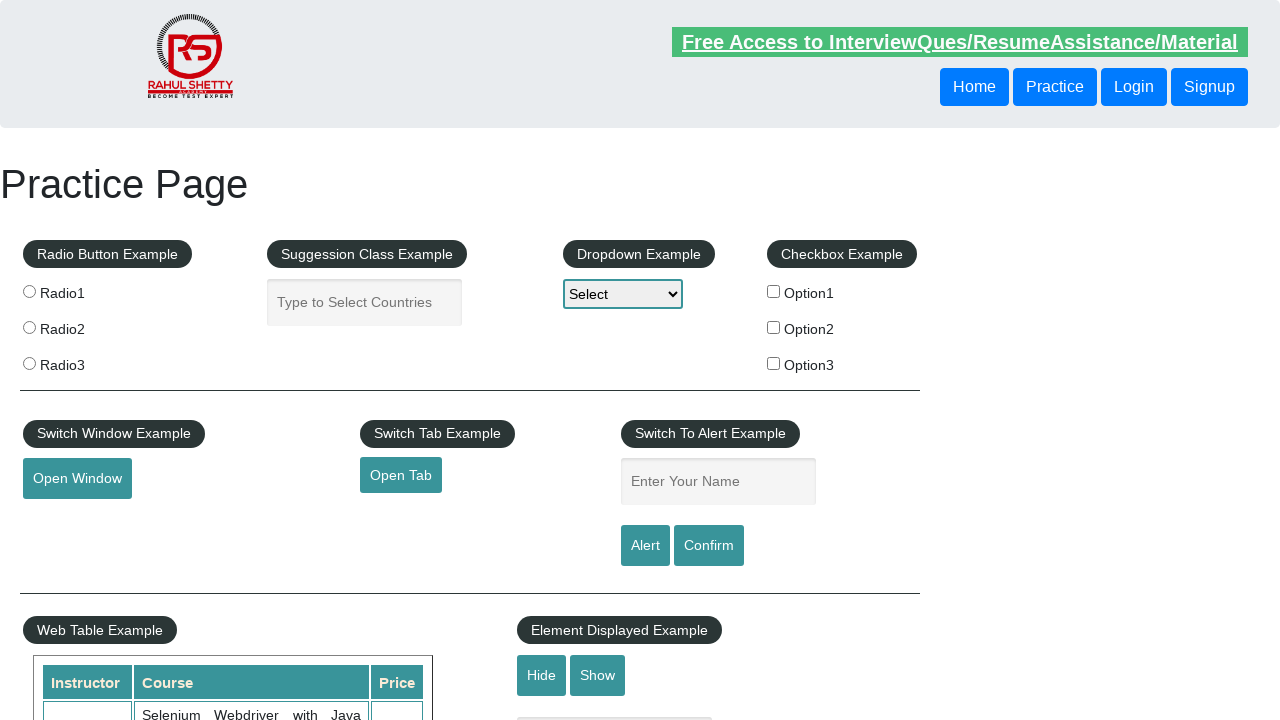